Tests a registration form by filling in first name, last name, username, email, and password fields with randomly generated data using Faker-style values.

Starting URL: https://practice.cydeo.com/registration_form

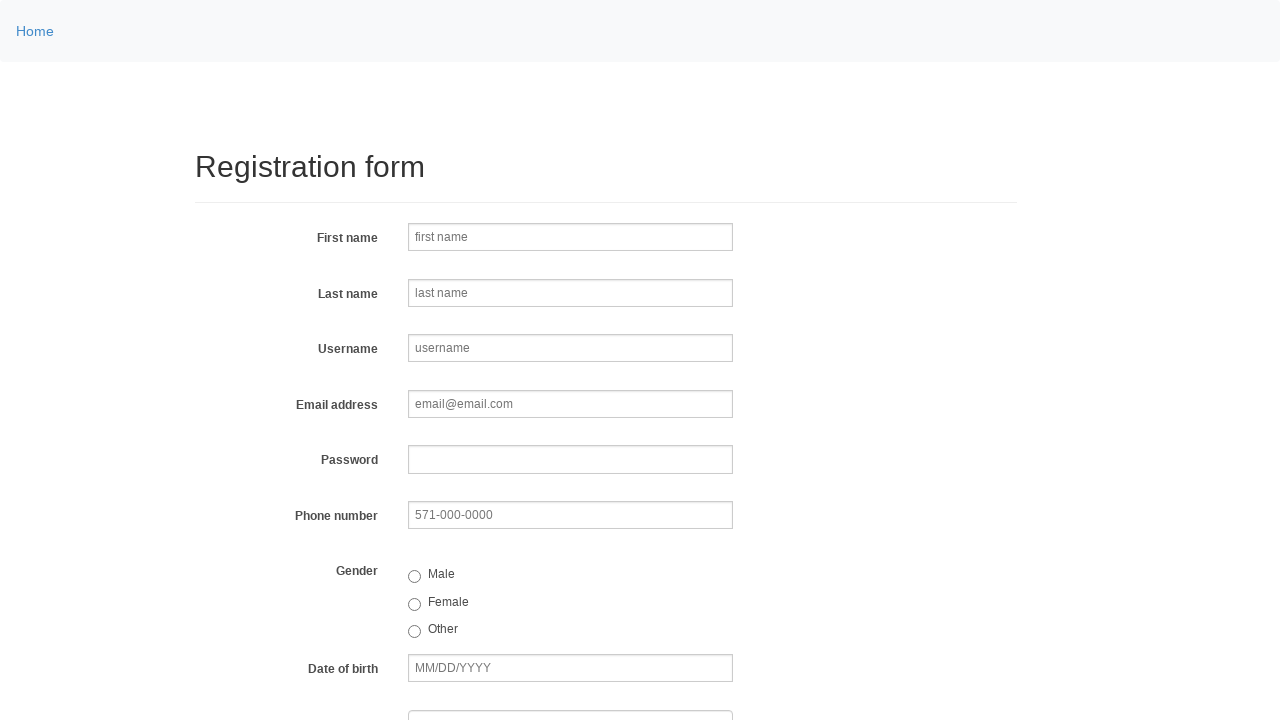

Filled first name field with 'Michael' on input[name='firstname']
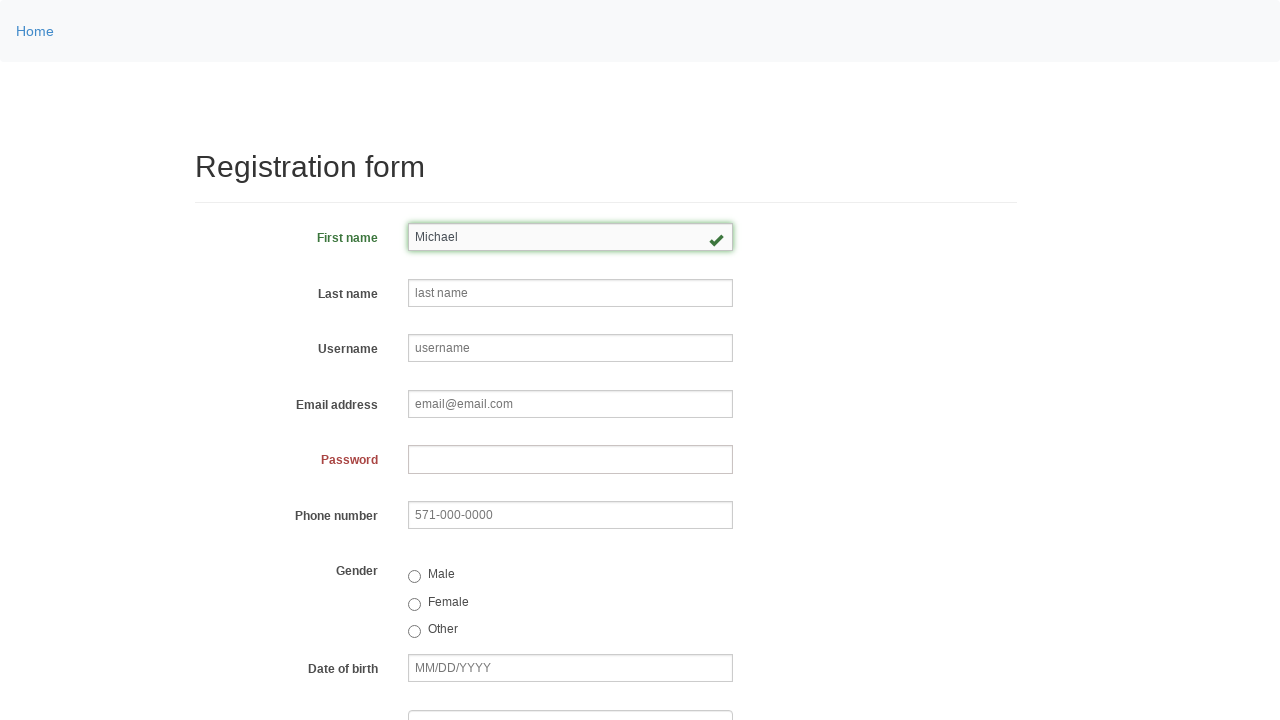

Filled last name field with 'Johnson' on input[name='lastname']
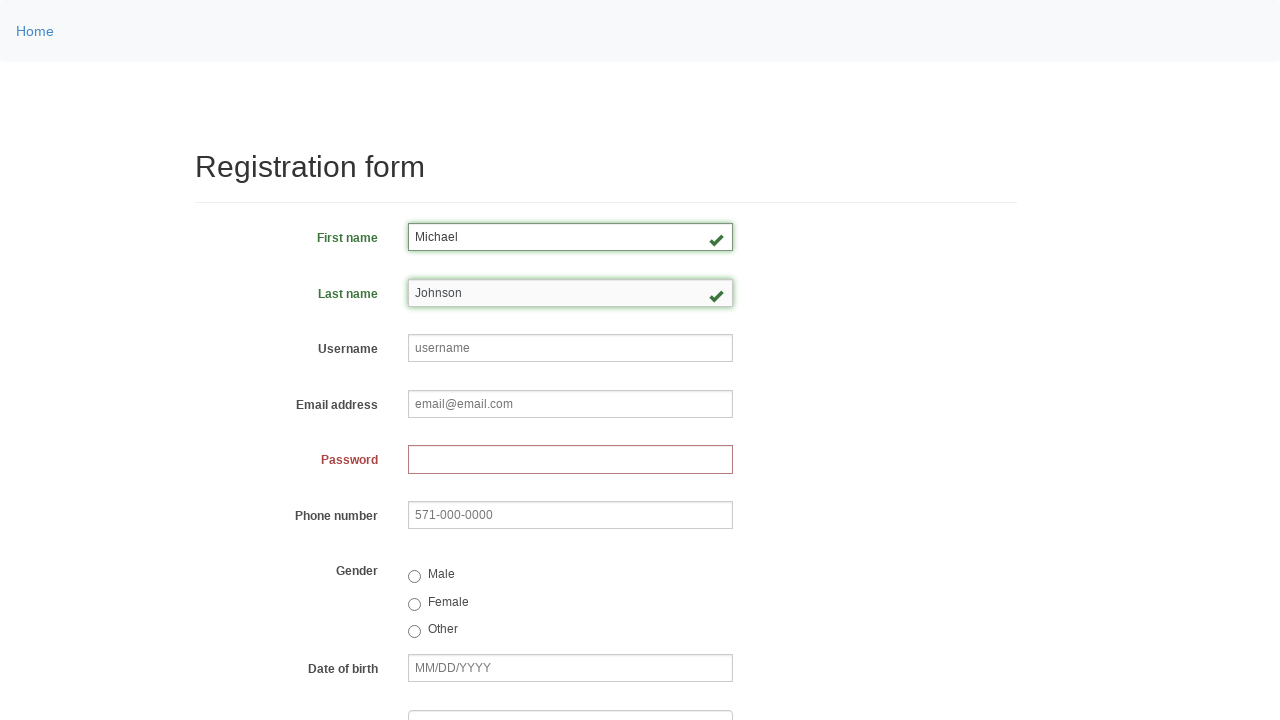

Filled username field with 'helpdesk663' on input[name='username']
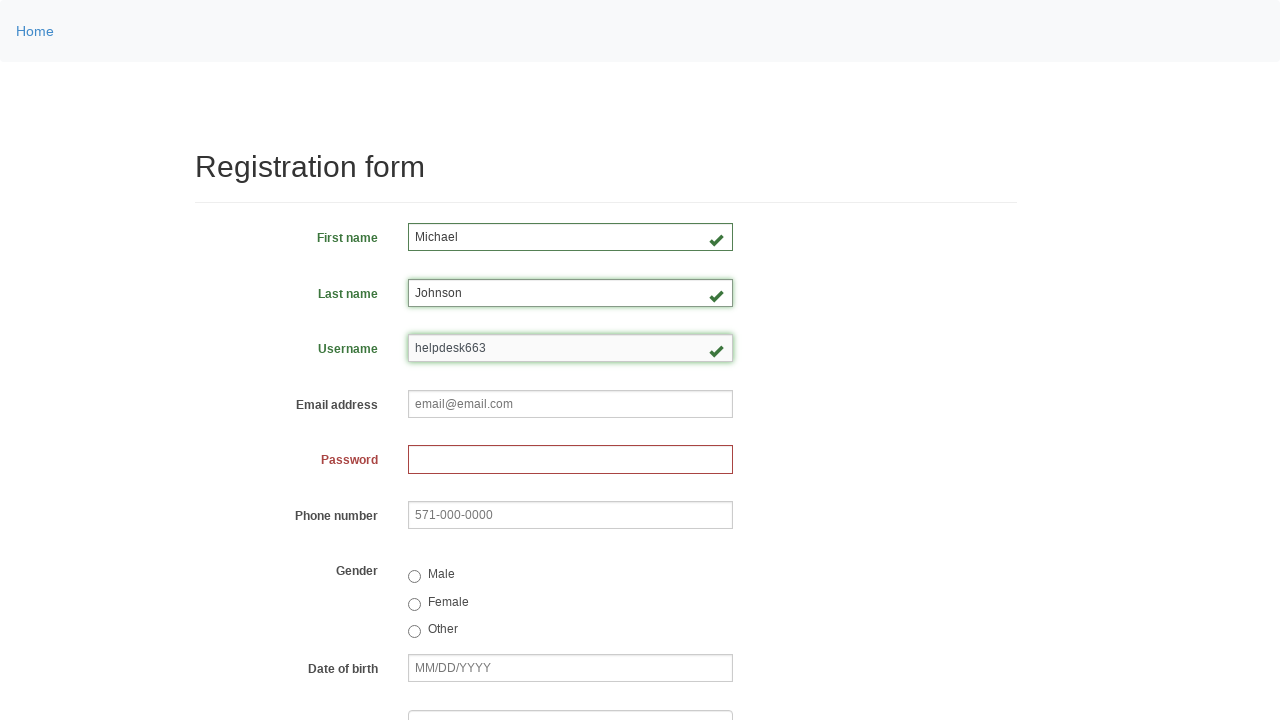

Filled email field with 'helpdesk663@email.com' on input[name='email']
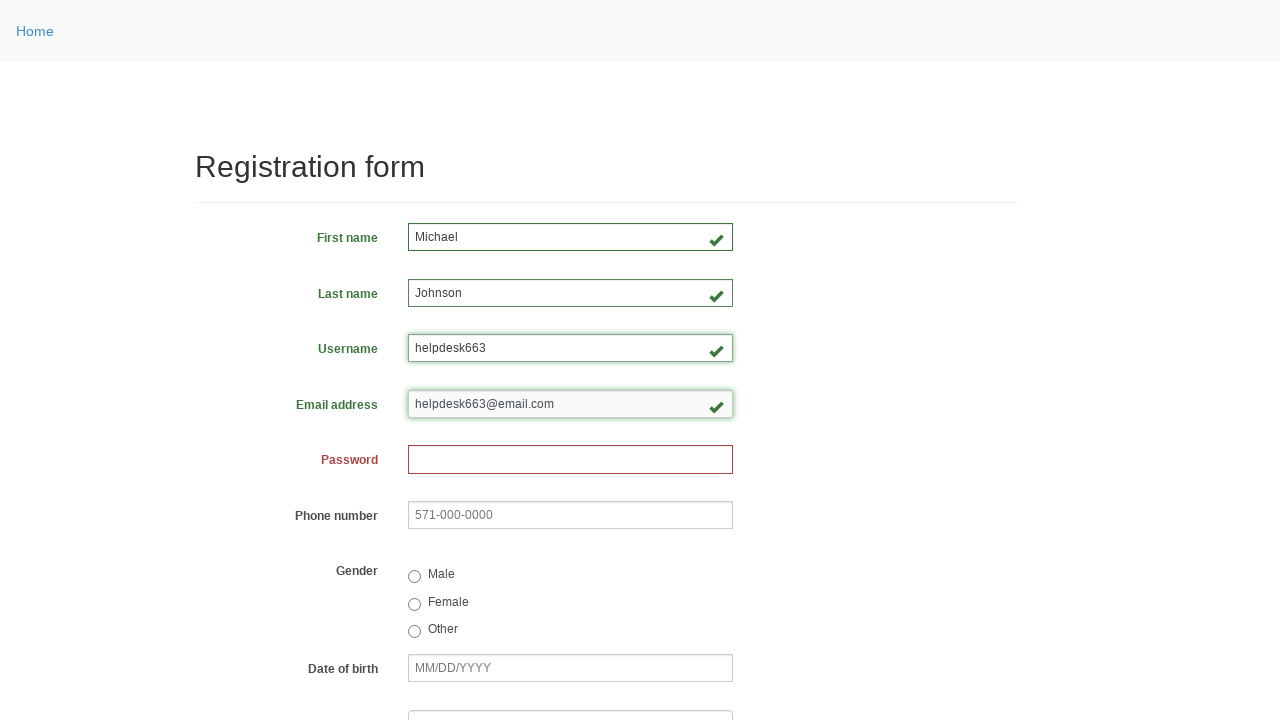

Filled password field with randomly generated 8-digit password on input[name='password']
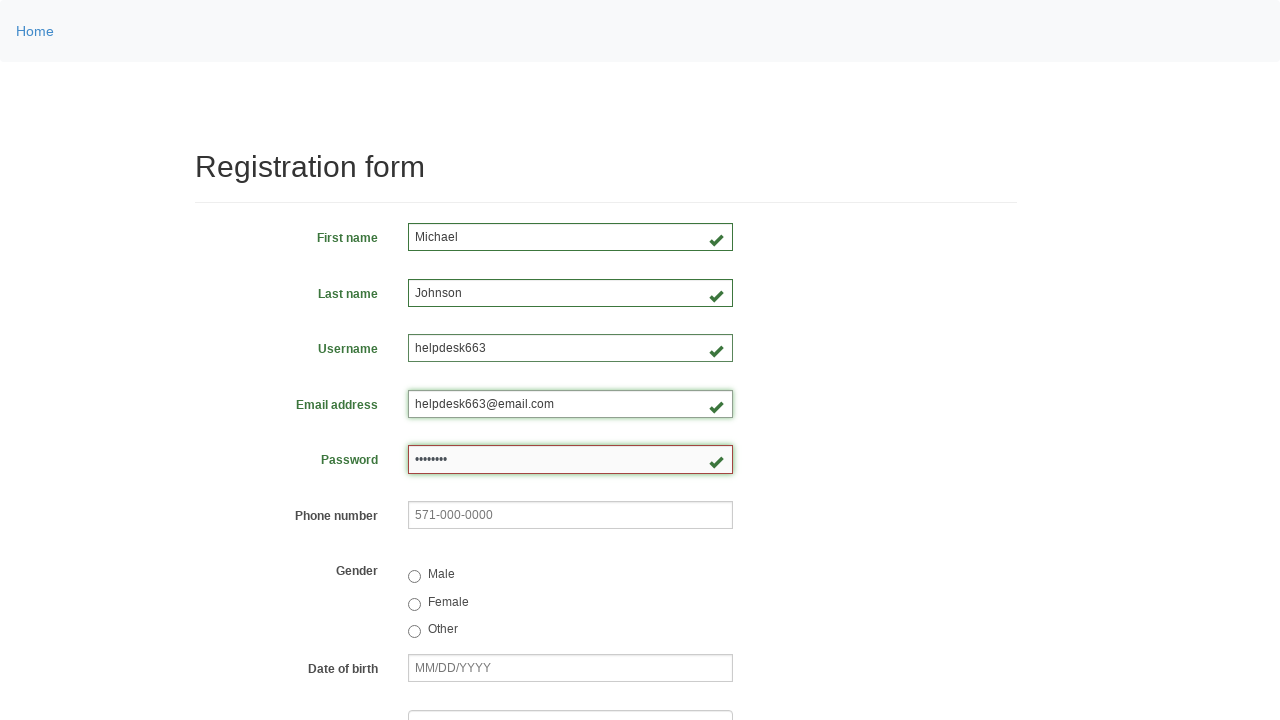

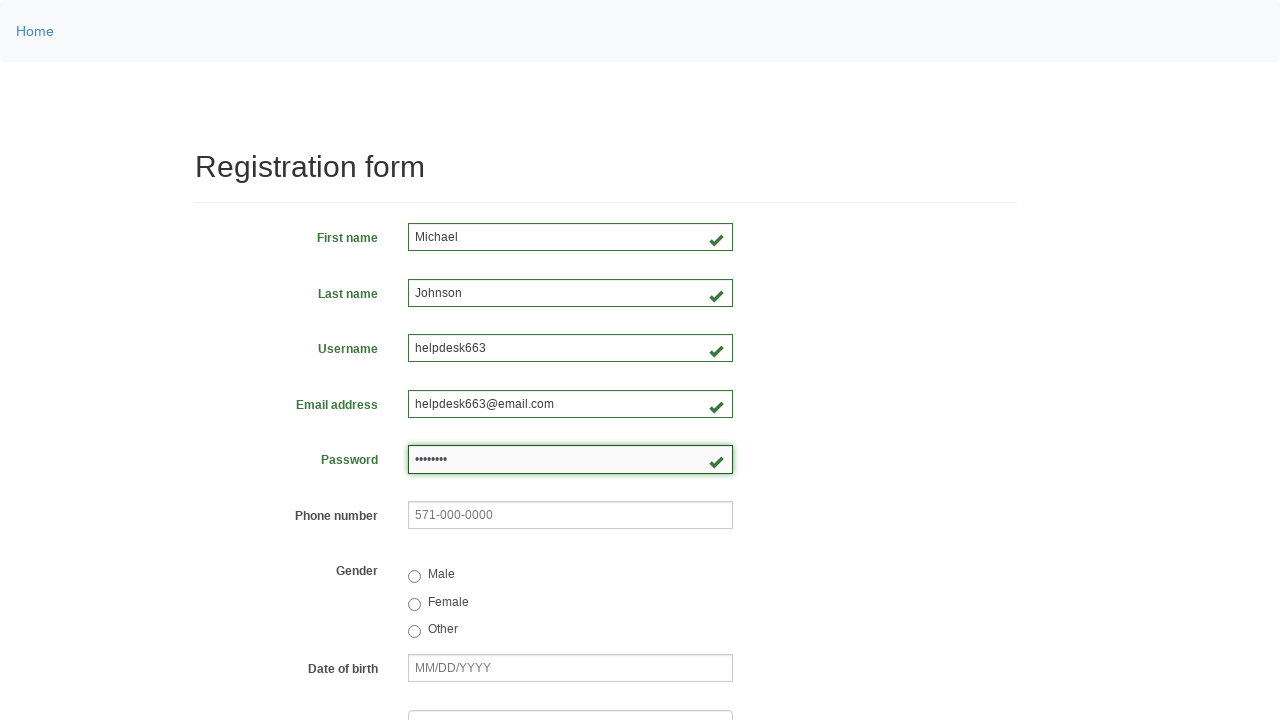